Navigates to mail.com and performs a double-click action on the signup button

Starting URL: https://www.mail.com/

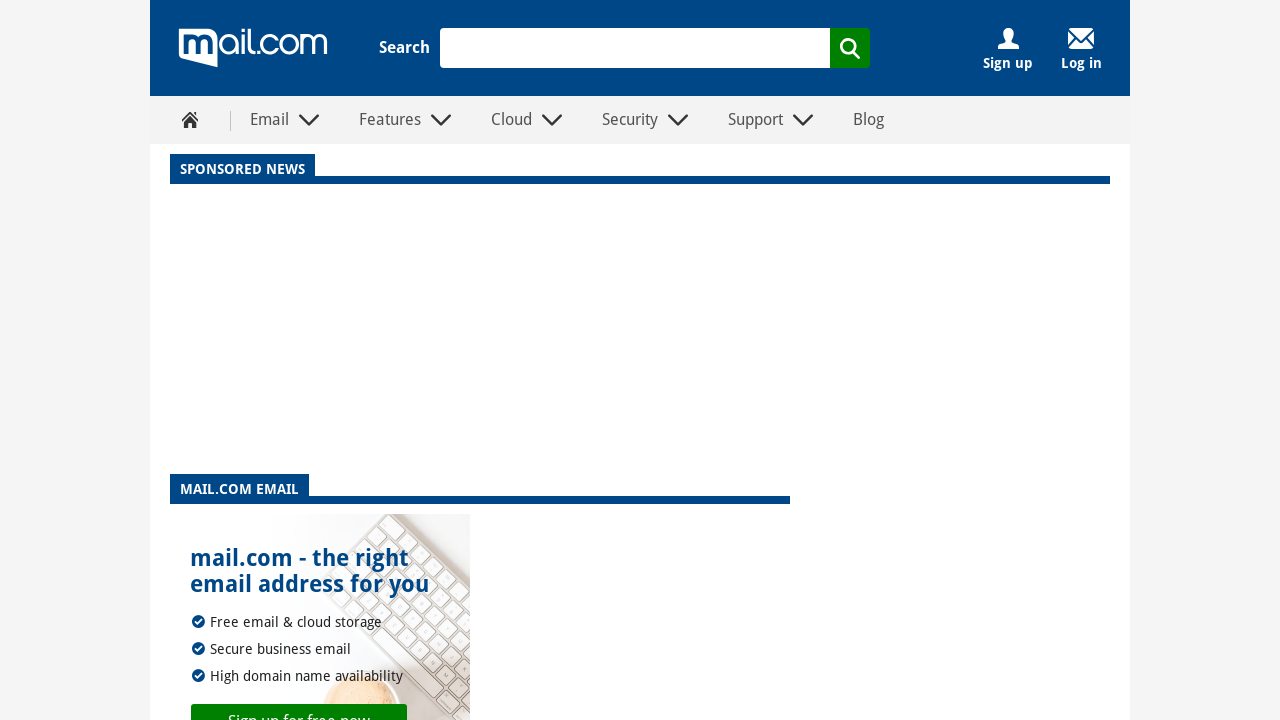

Double-clicked on the signup button at (1008, 38) on #signup-button
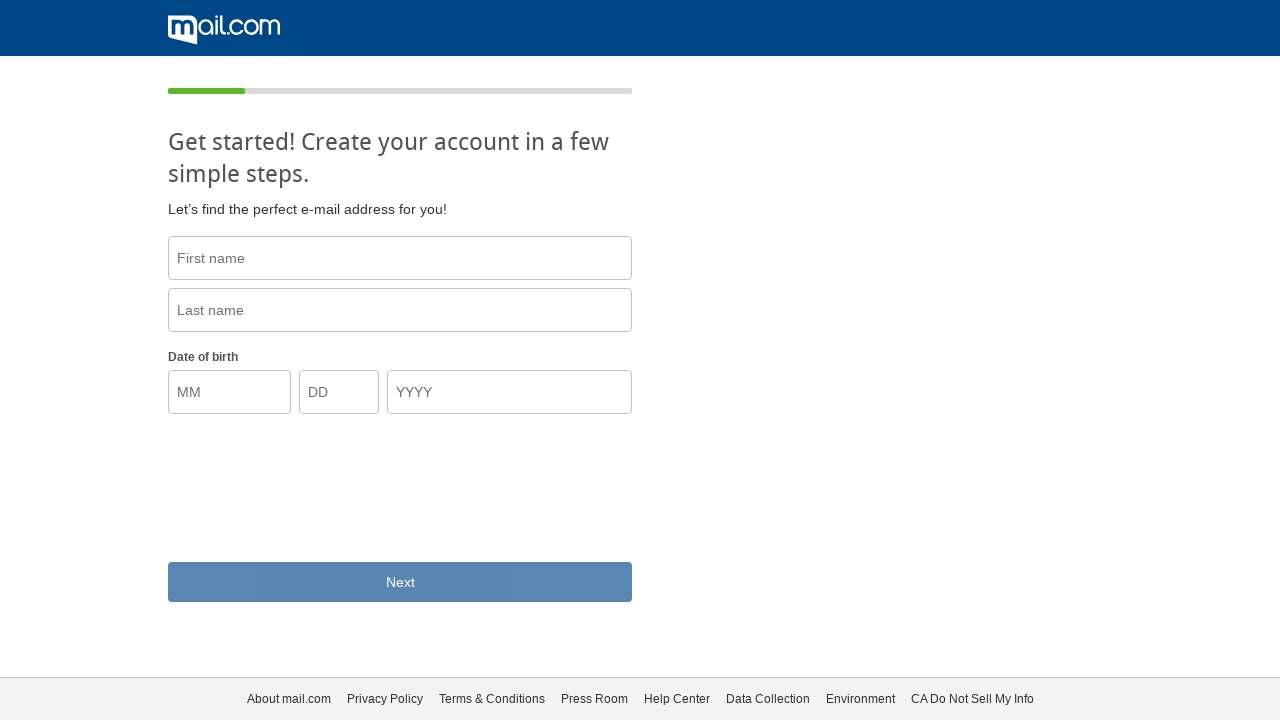

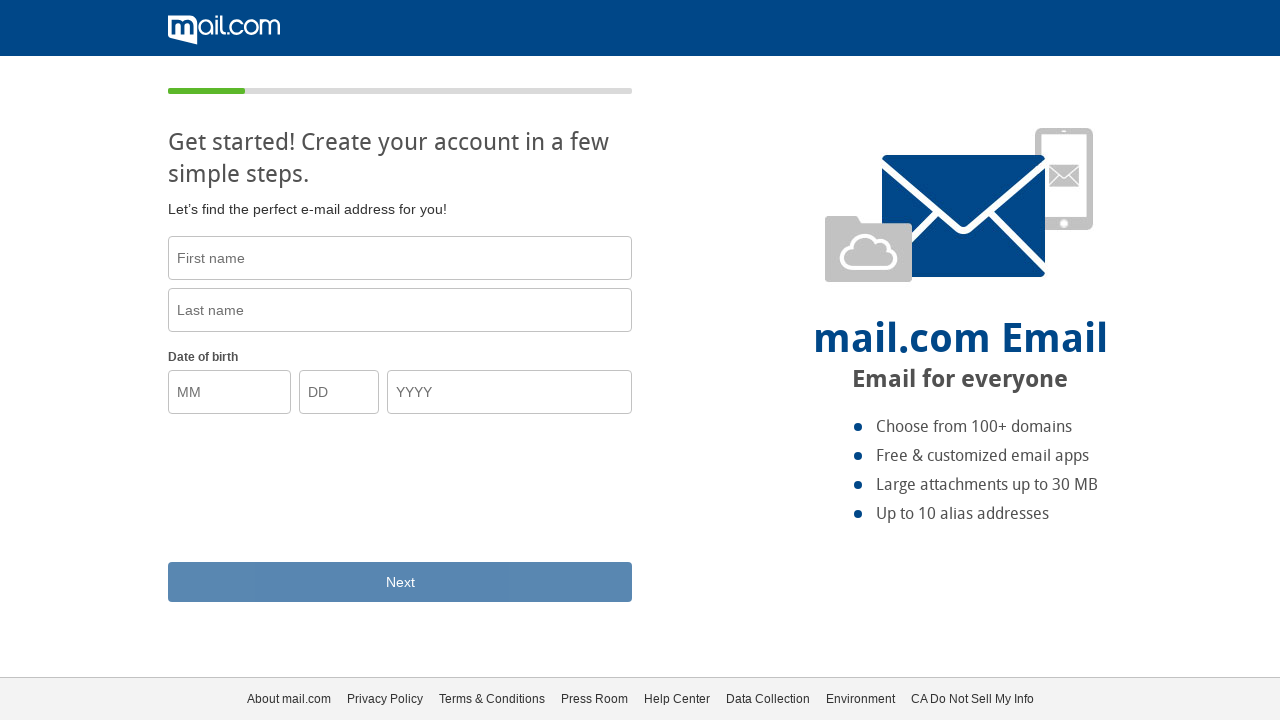